Tests hover functionality by moving the mouse to the Desktops menu item in the navigation

Starting URL: http://opencart.abstracta.us/

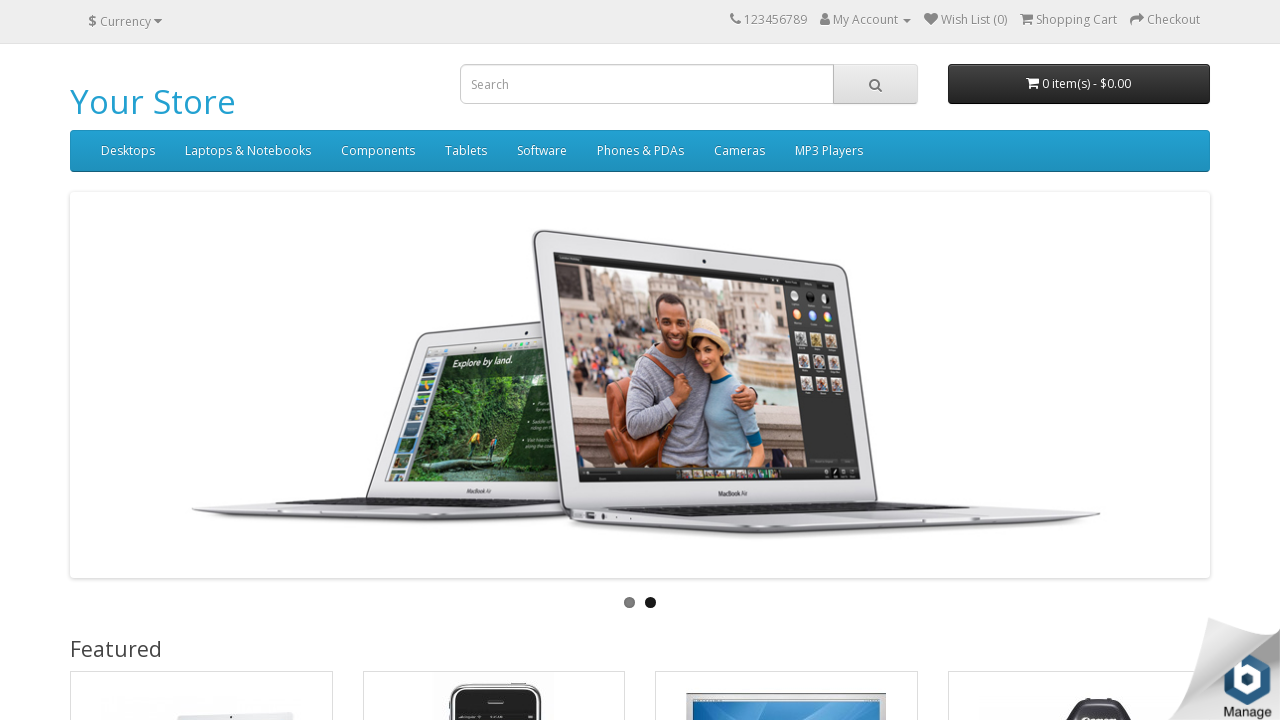

Waited for Desktops menu item to be visible
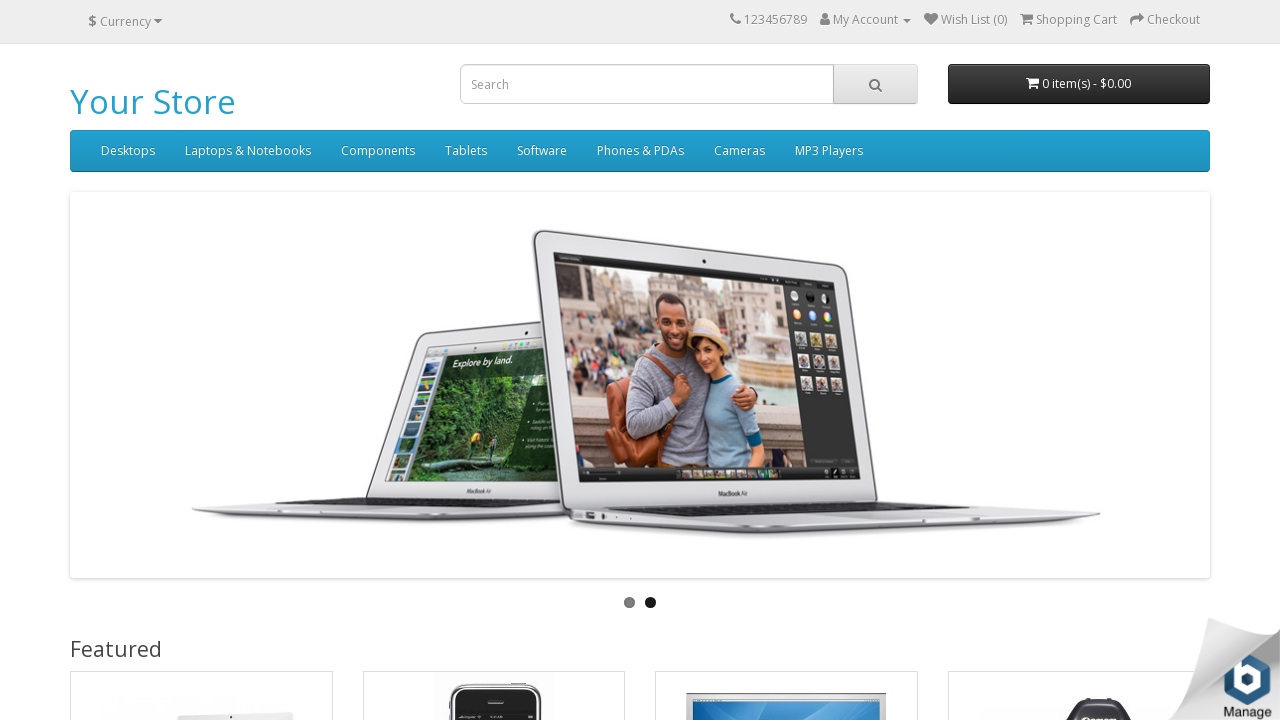

Hovered over the Desktops menu item in the navigation
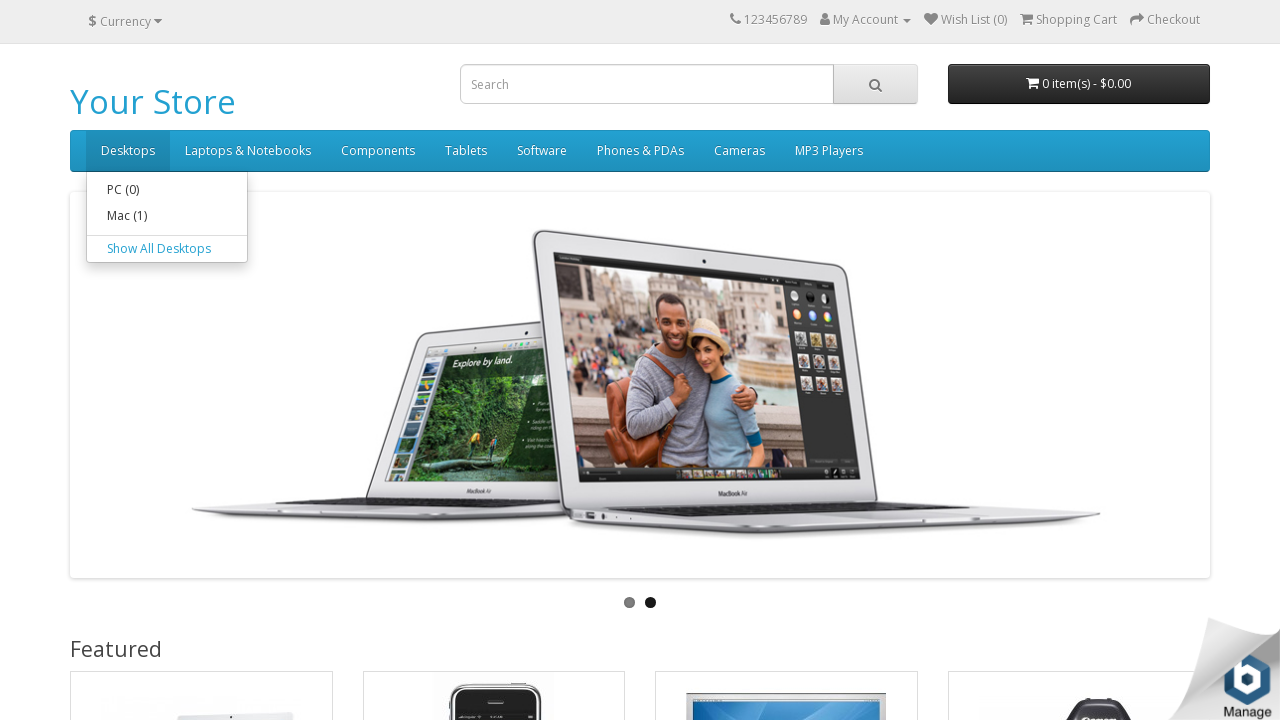

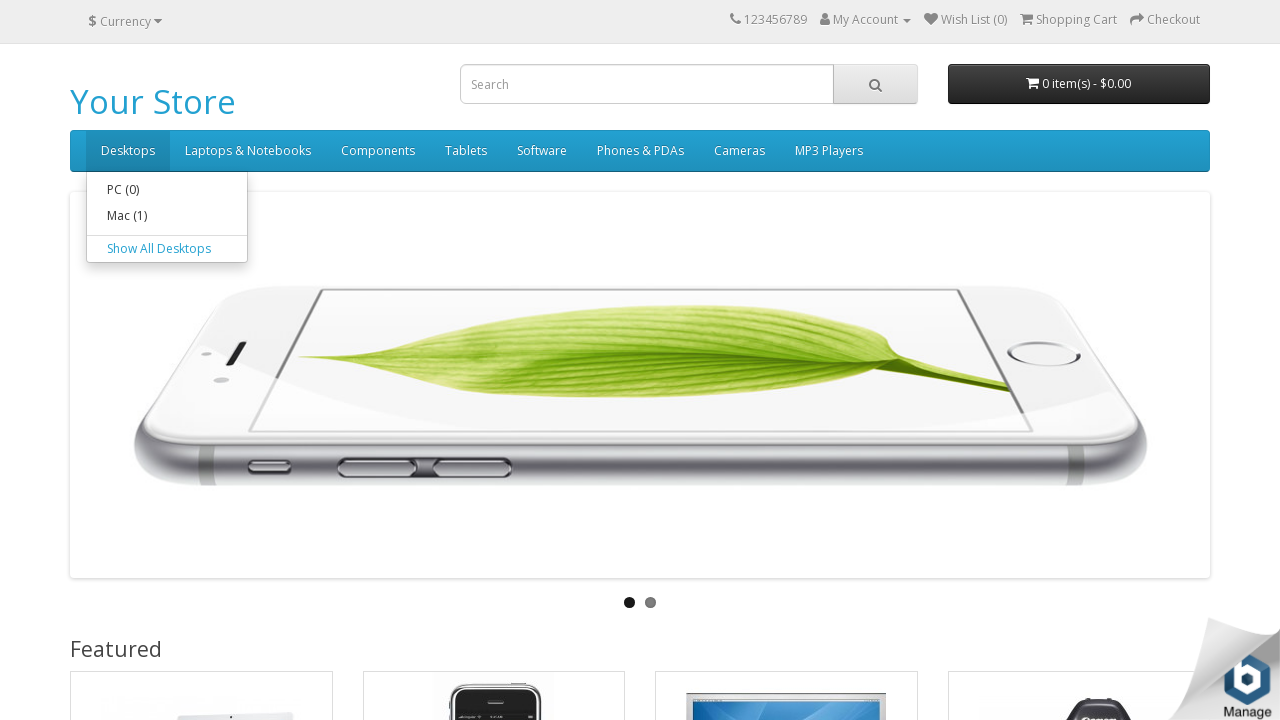